Tests double-click functionality on a button element on a test automation practice page

Starting URL: https://testautomationpractice.blogspot.com

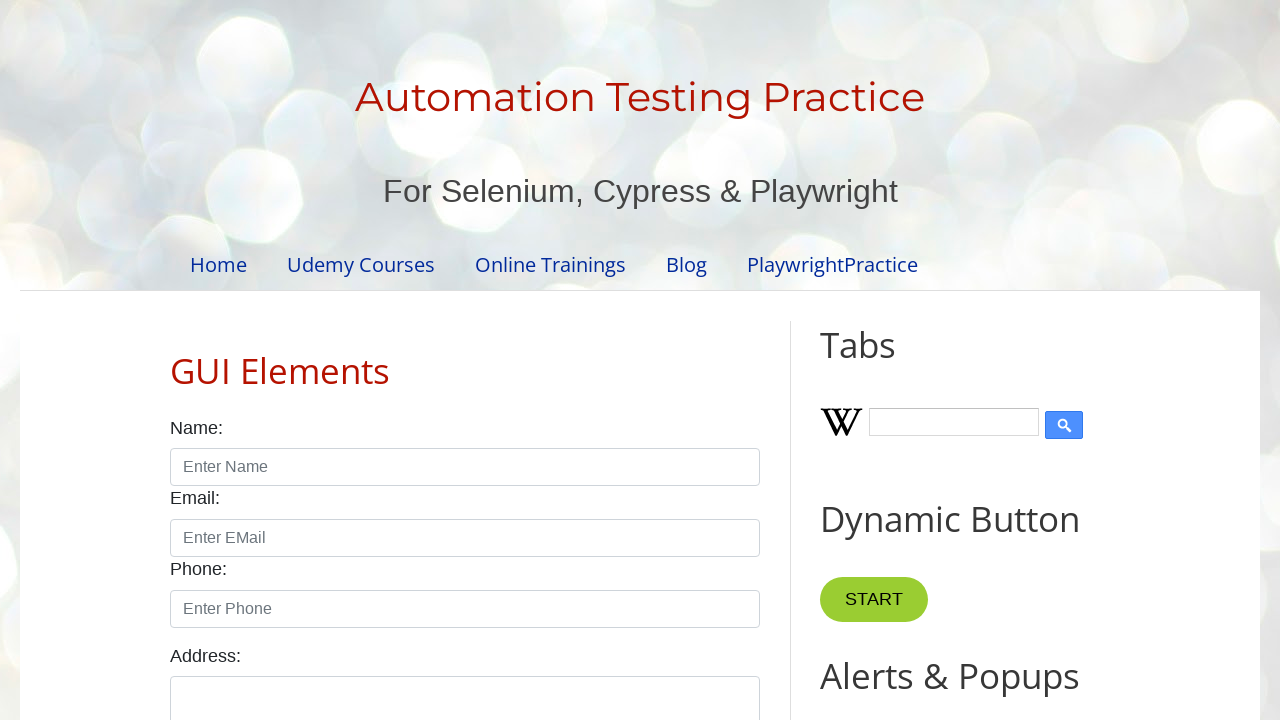

Double-clicked the button element on the test automation practice page at (885, 360) on xpath=//*[@id="HTML10"]/div[1]/button
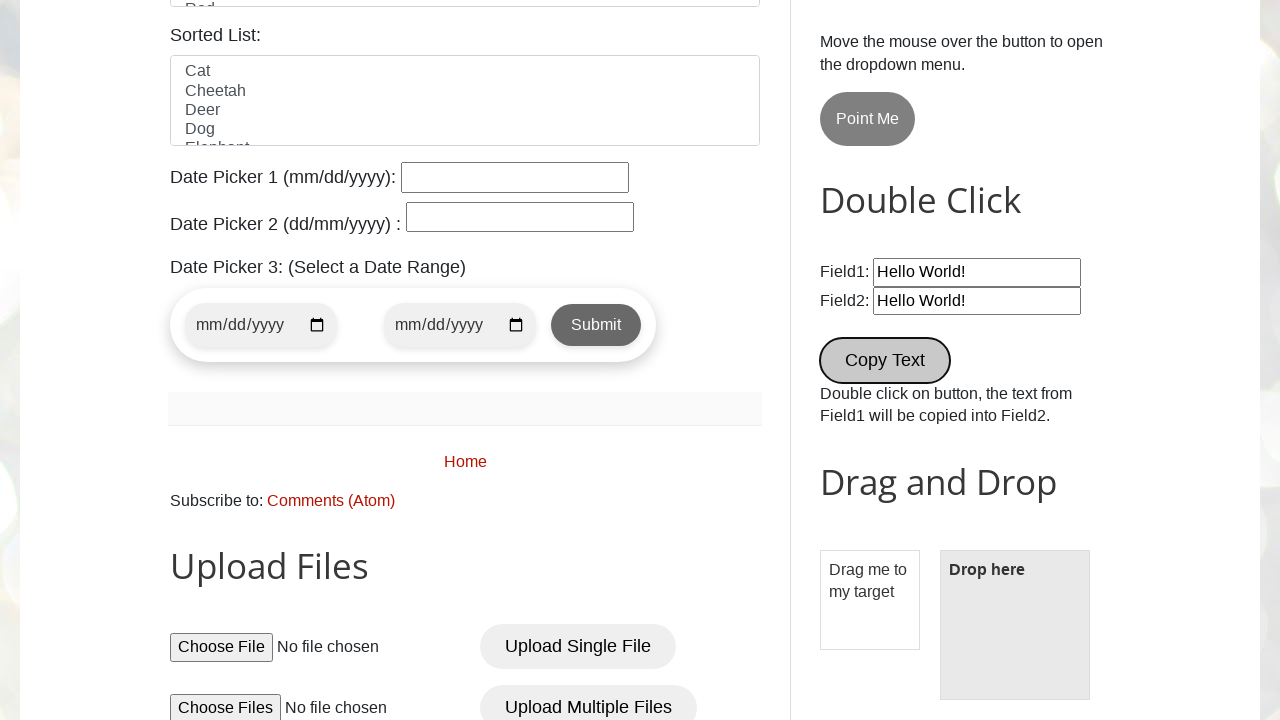

Waited 2 seconds to observe the result of double-click action
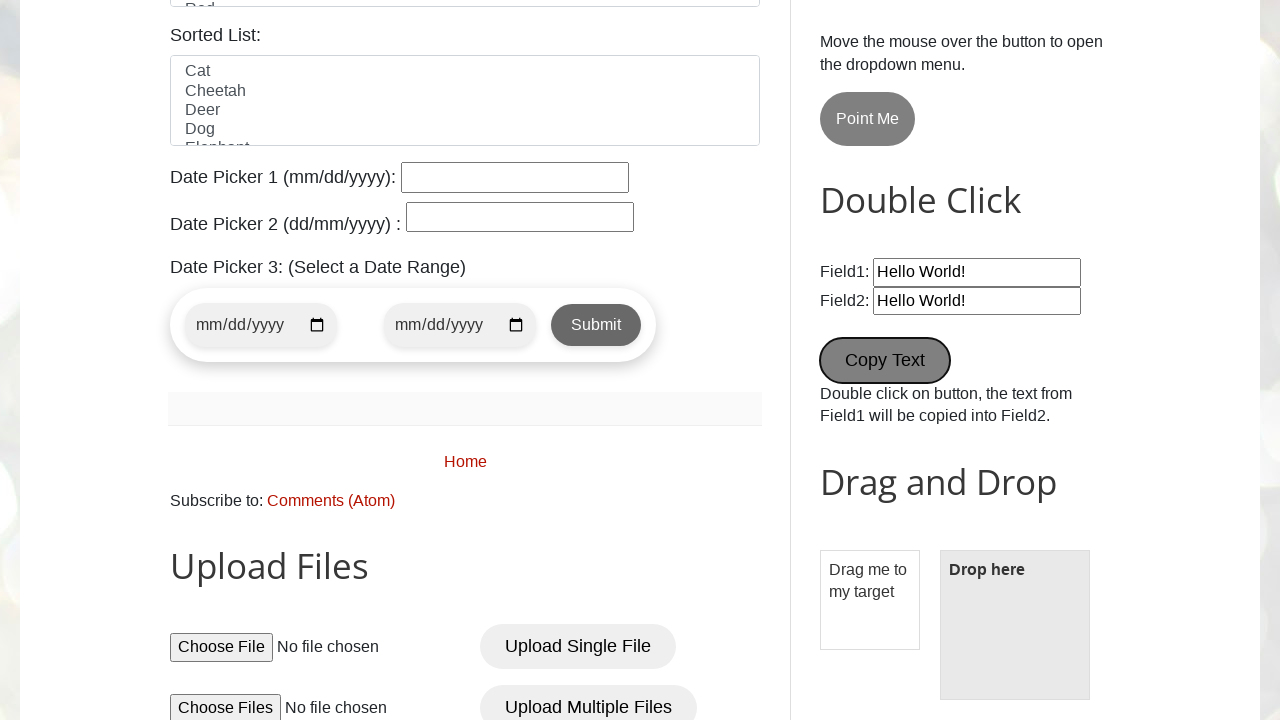

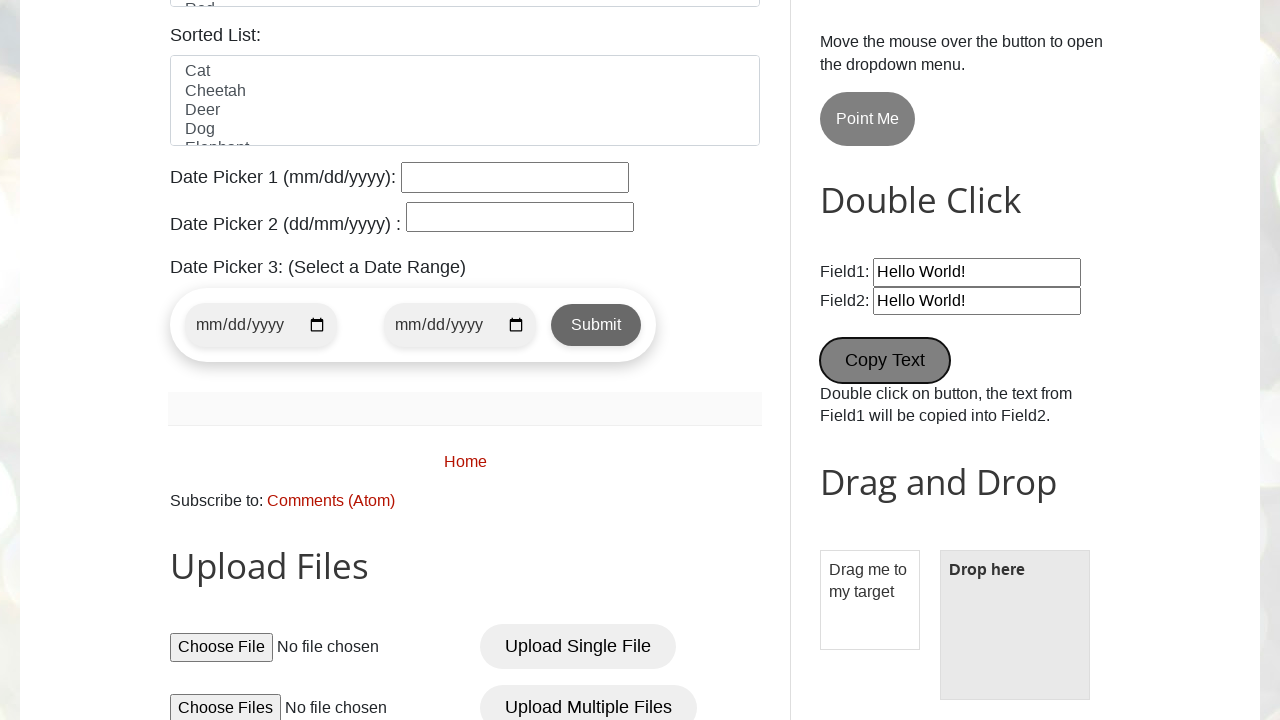